Tests iframe interaction by switching between two different iframes and clicking buttons within each frame

Starting URL: https://v1.training-support.net/selenium/iframes

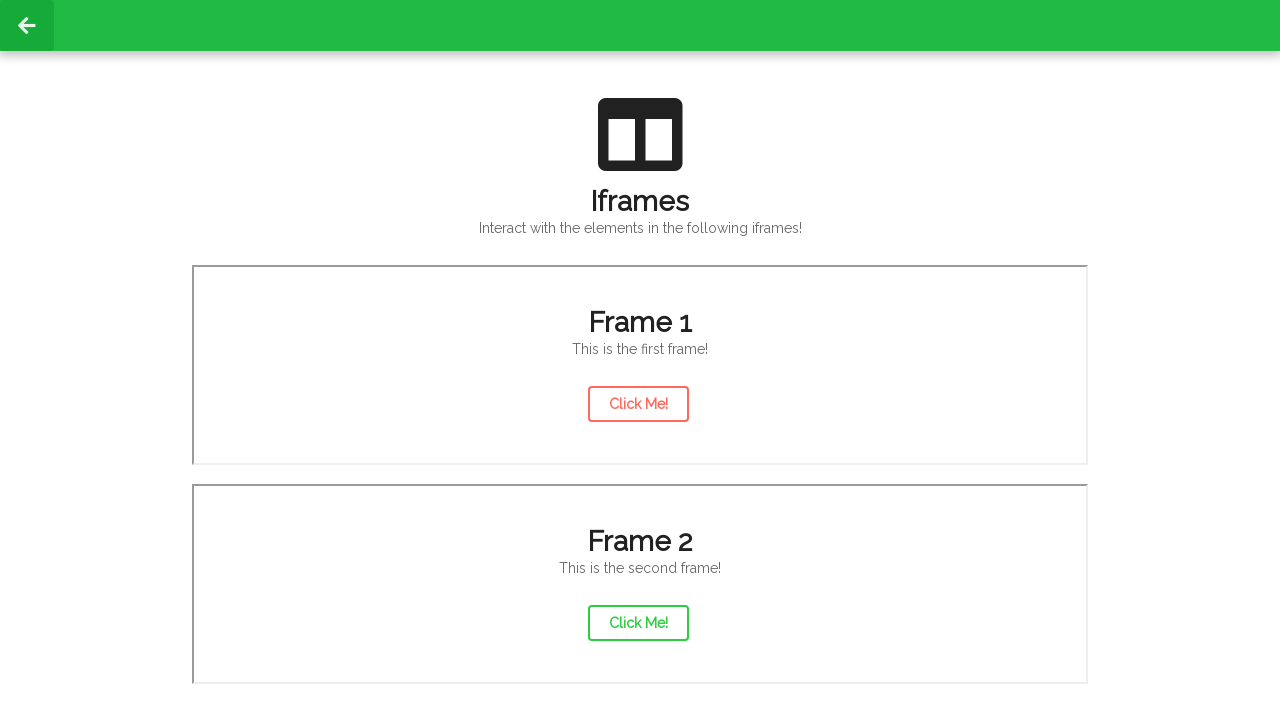

Located first iframe with src='/selenium/frame1'
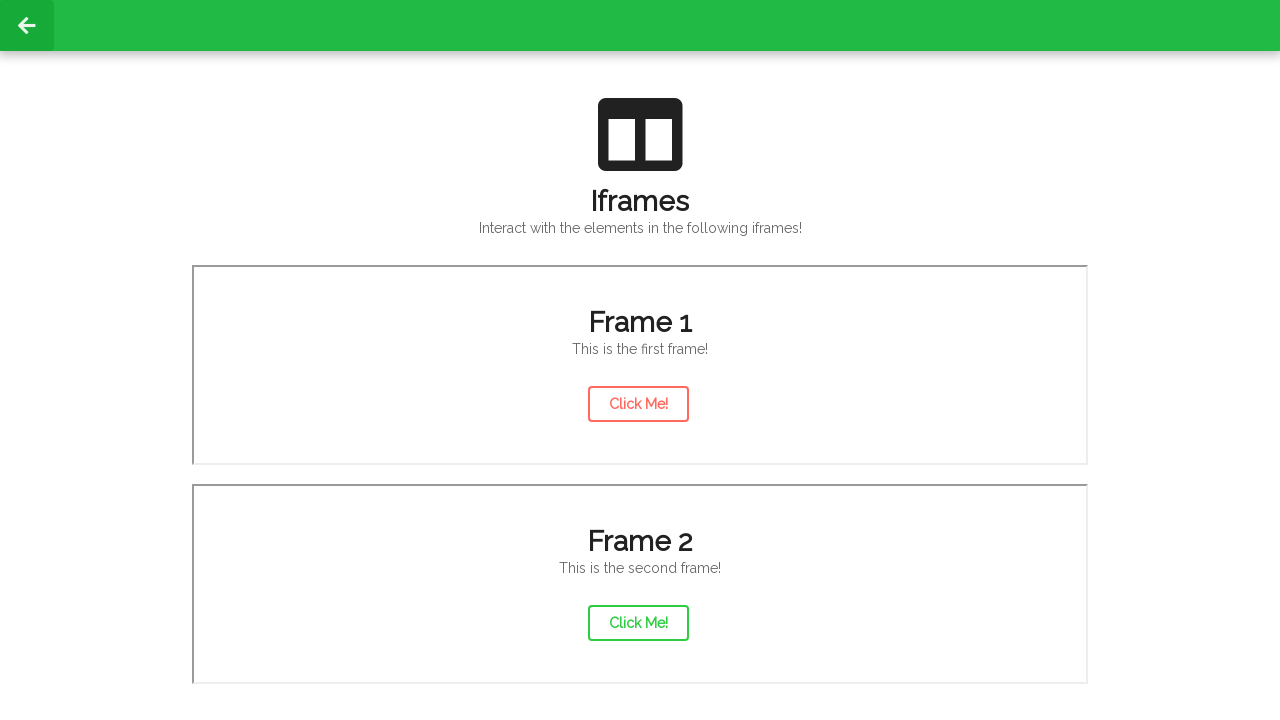

Clicked action button in first iframe at (638, 404) on xpath=//iframe[@src='/selenium/frame1'] >> internal:control=enter-frame >> #acti
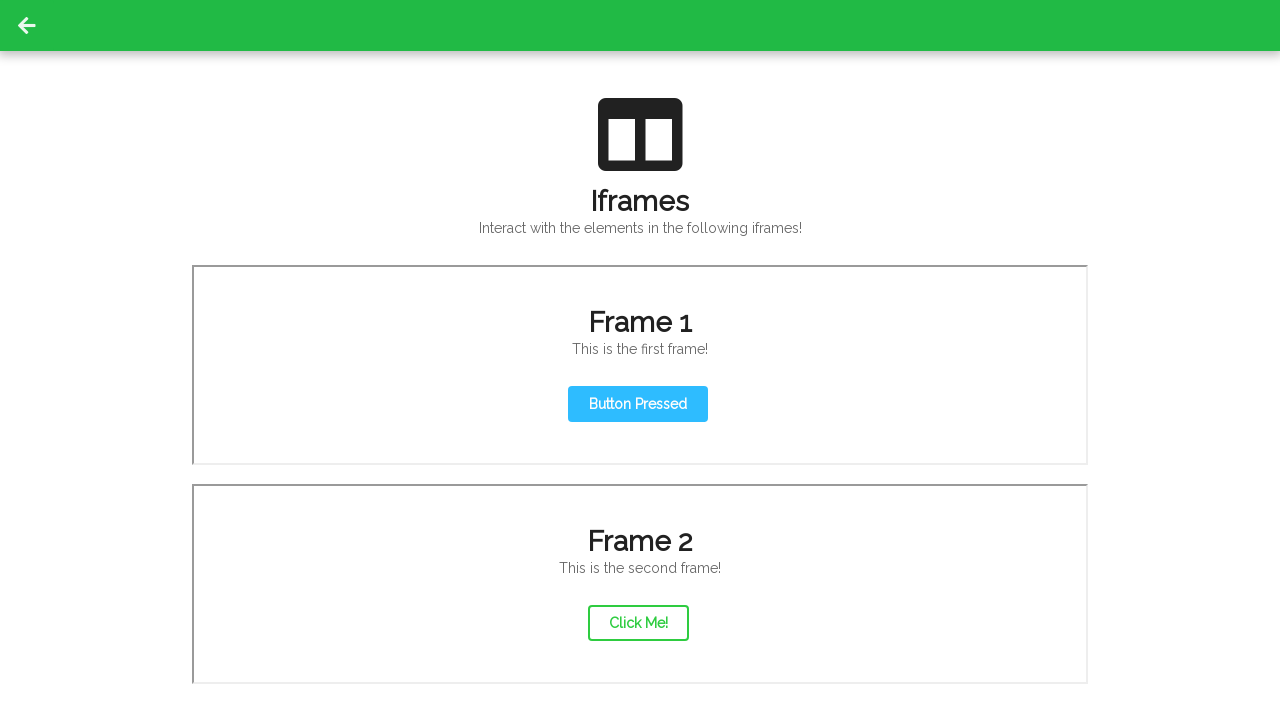

Located second iframe with src='/selenium/frame2'
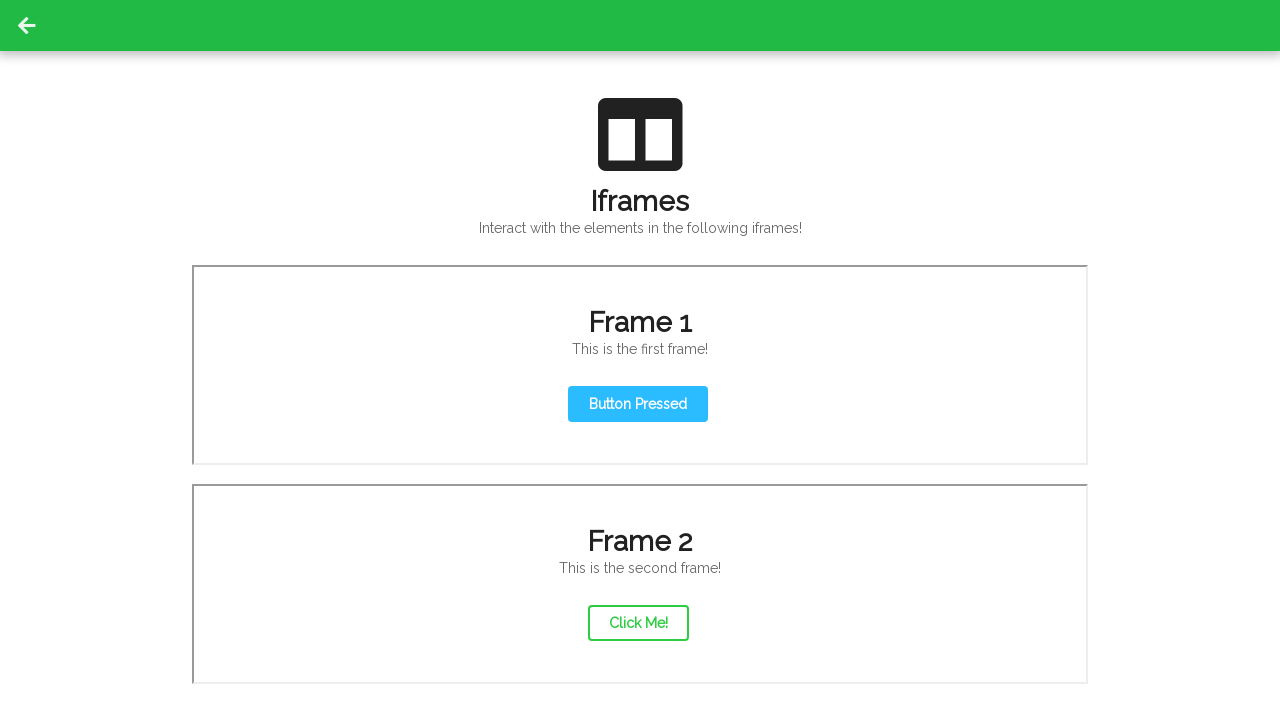

Clicked action button in second iframe at (638, 623) on xpath=//iframe[@src='/selenium/frame2'] >> internal:control=enter-frame >> #acti
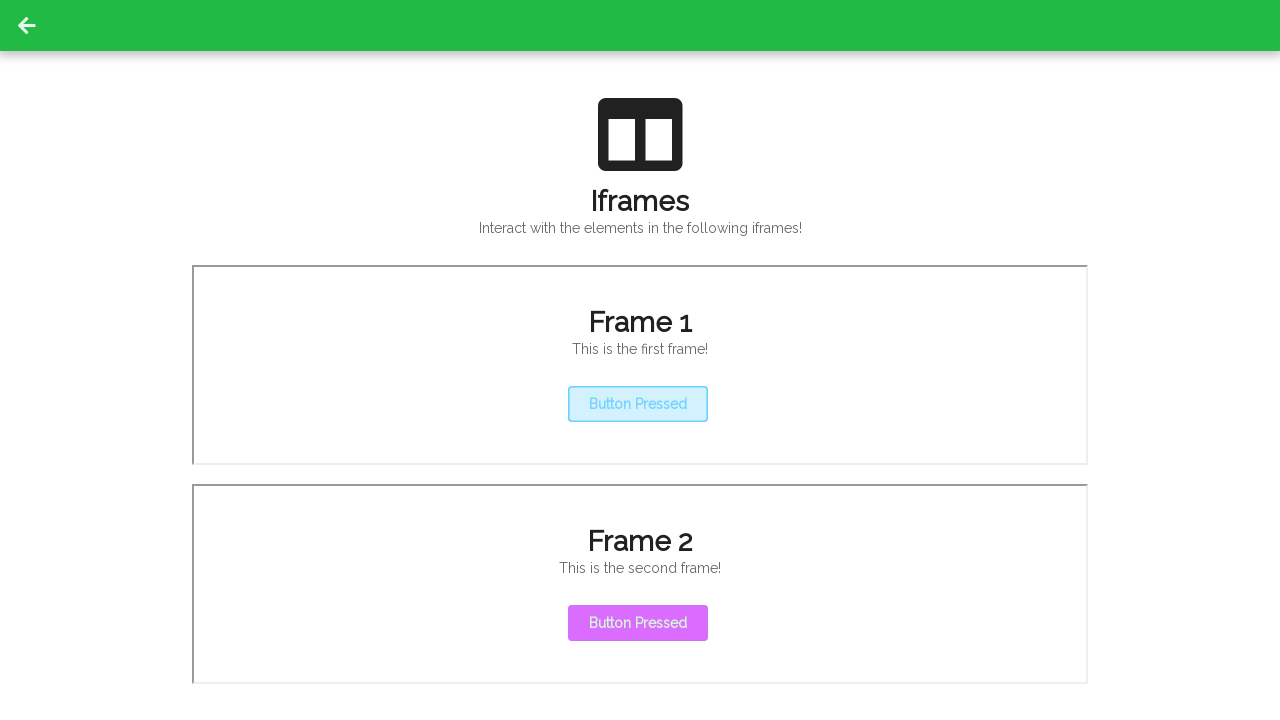

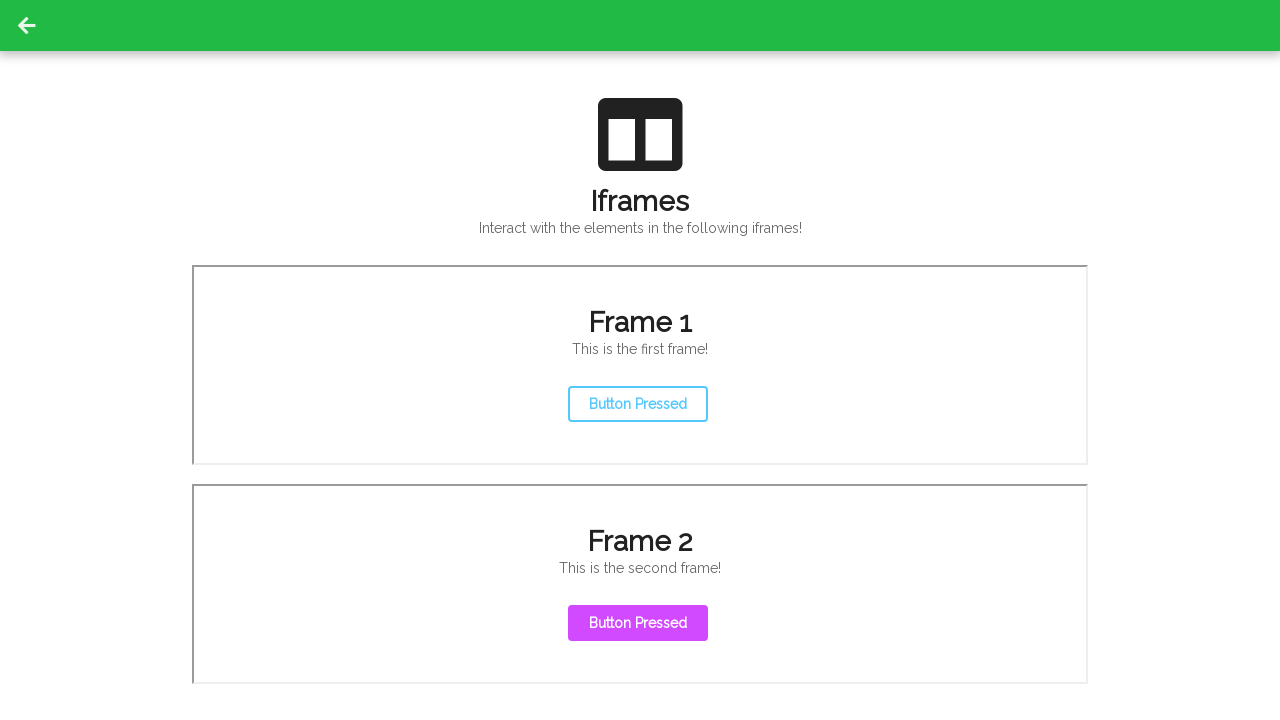